Tests window handling by clicking a link that opens a new window, extracting text from the child window, then switching back to parent window to fill a form field with the extracted value

Starting URL: https://rahulshettyacademy.com/loginpagePractise/

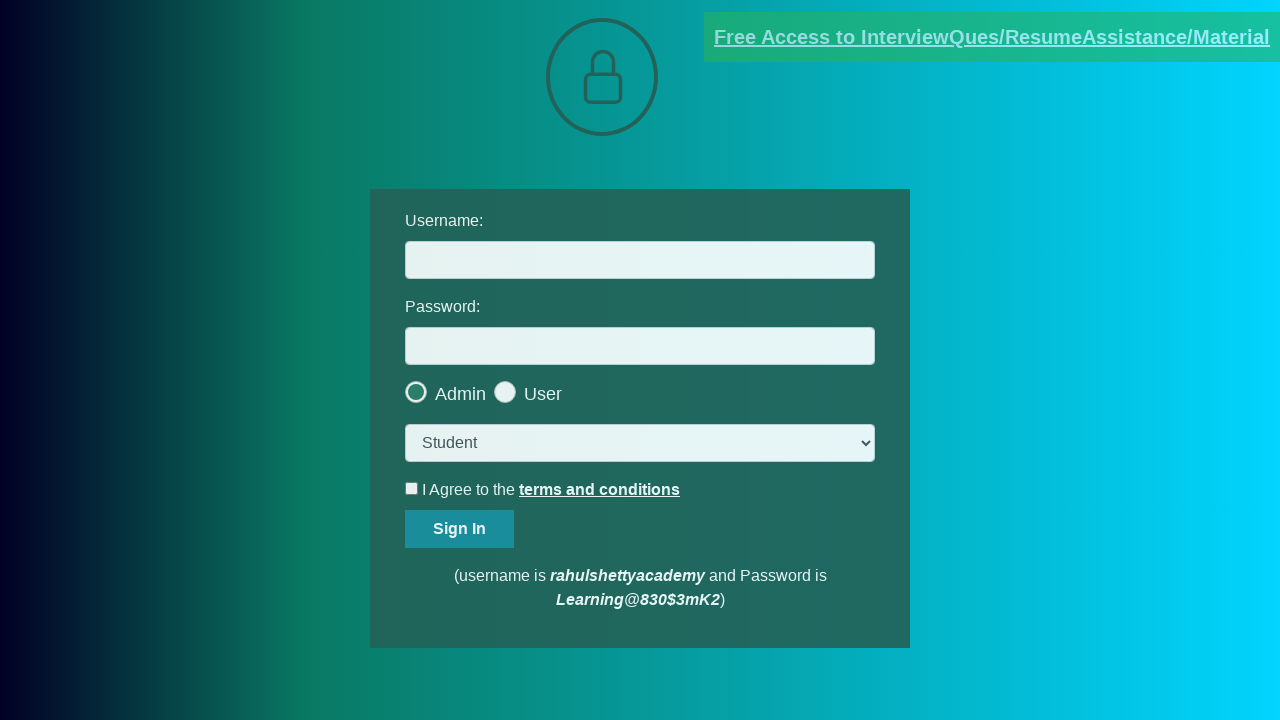

Clicked blinking text link to open new window at (992, 37) on .blinkingText
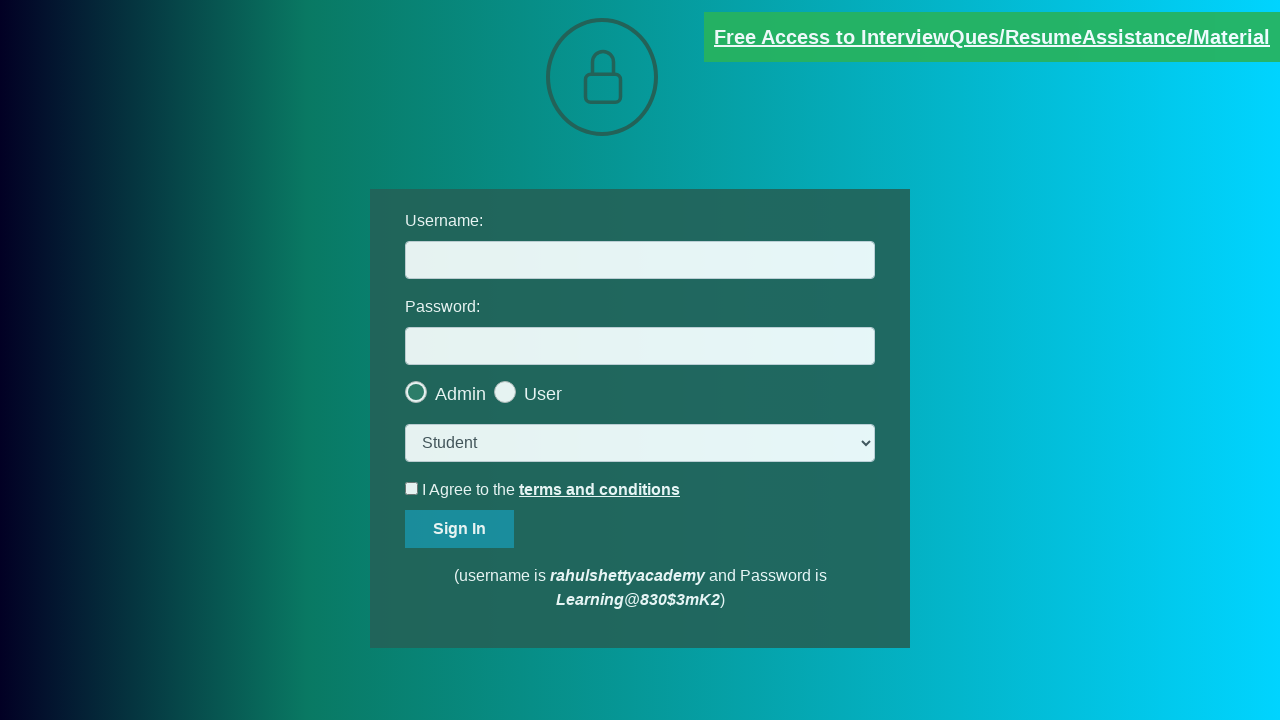

New window opened and captured
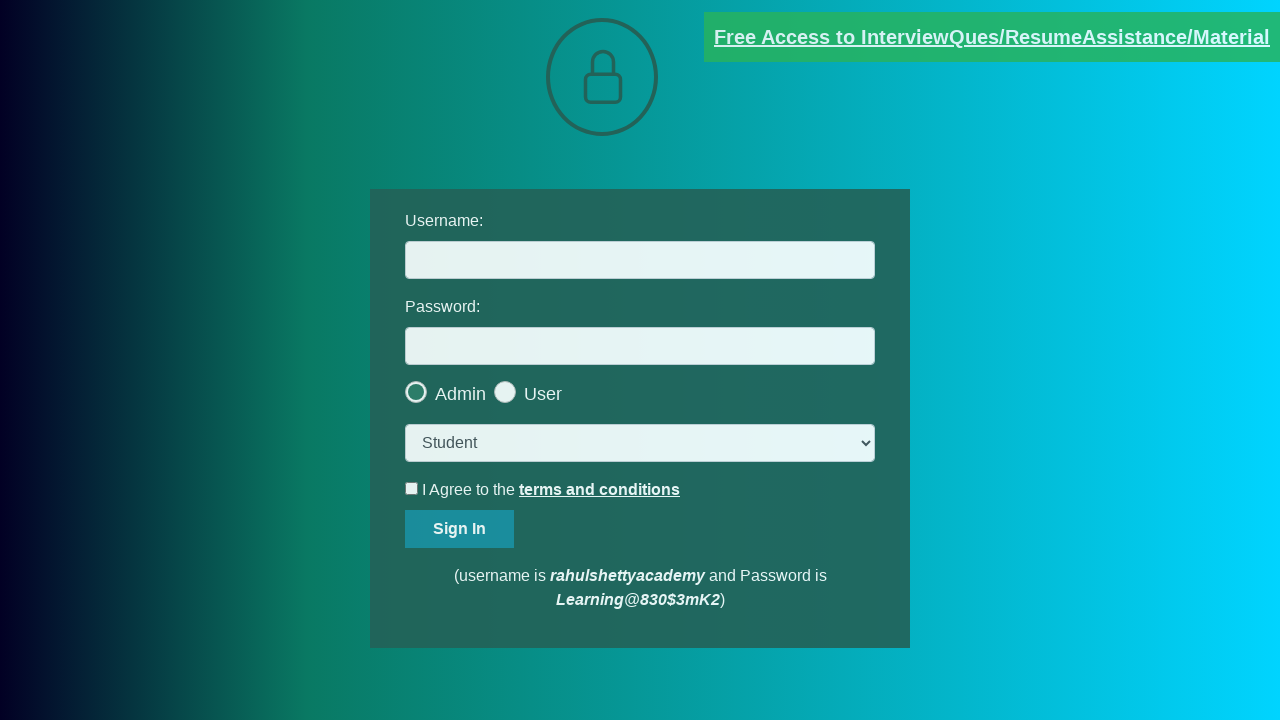

Extracted red text from new window
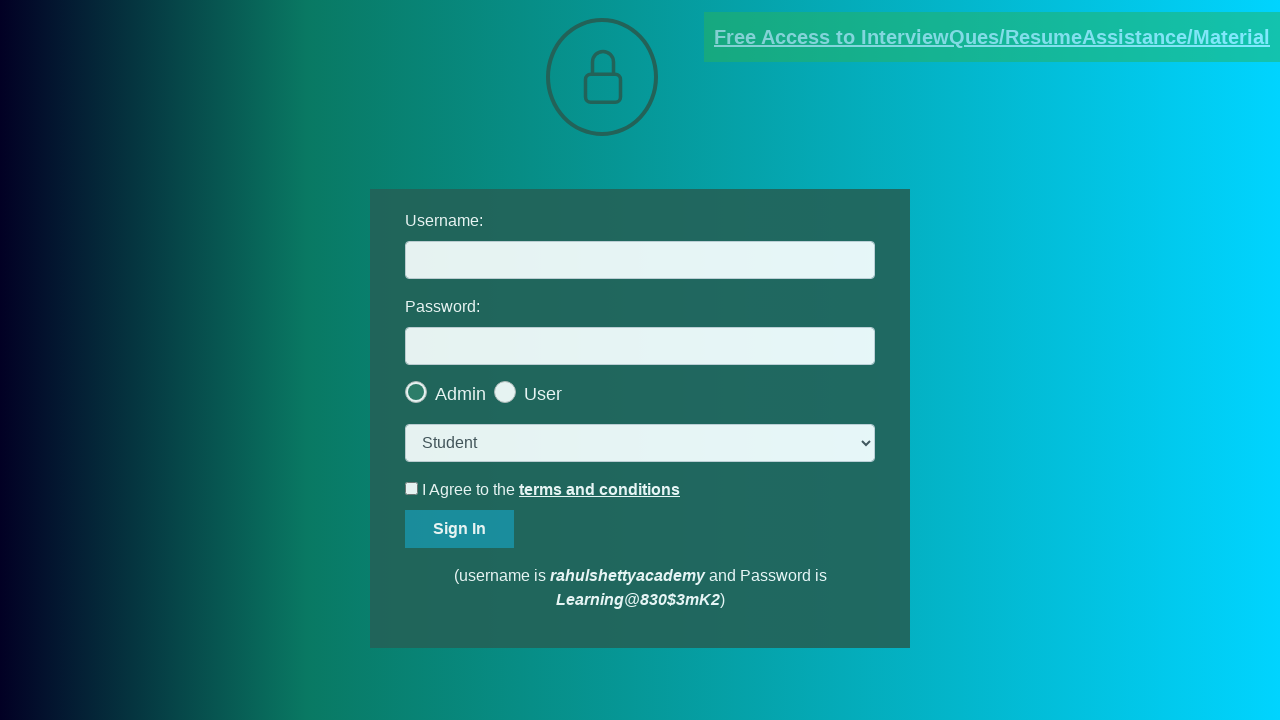

Parsed username from email address: mentor@rahulshettyacademy.com
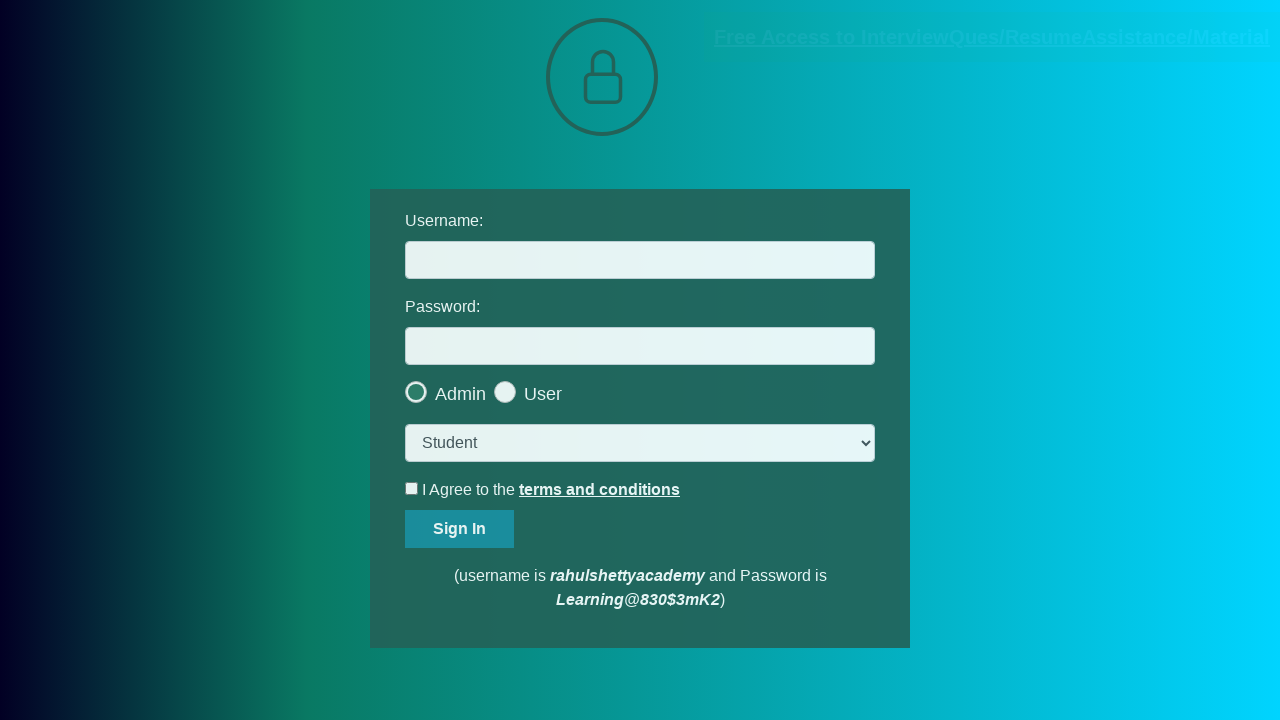

Closed child window
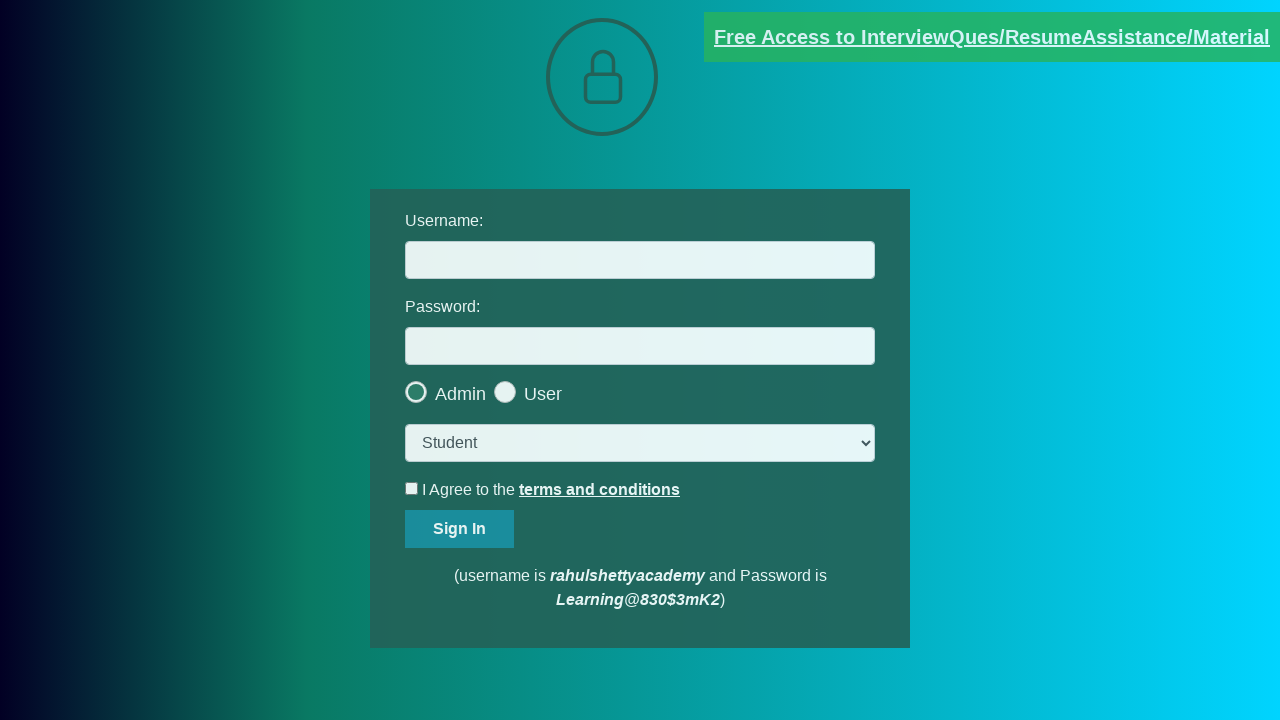

Filled username field with extracted value: mentor@rahulshettyacademy.com on #username
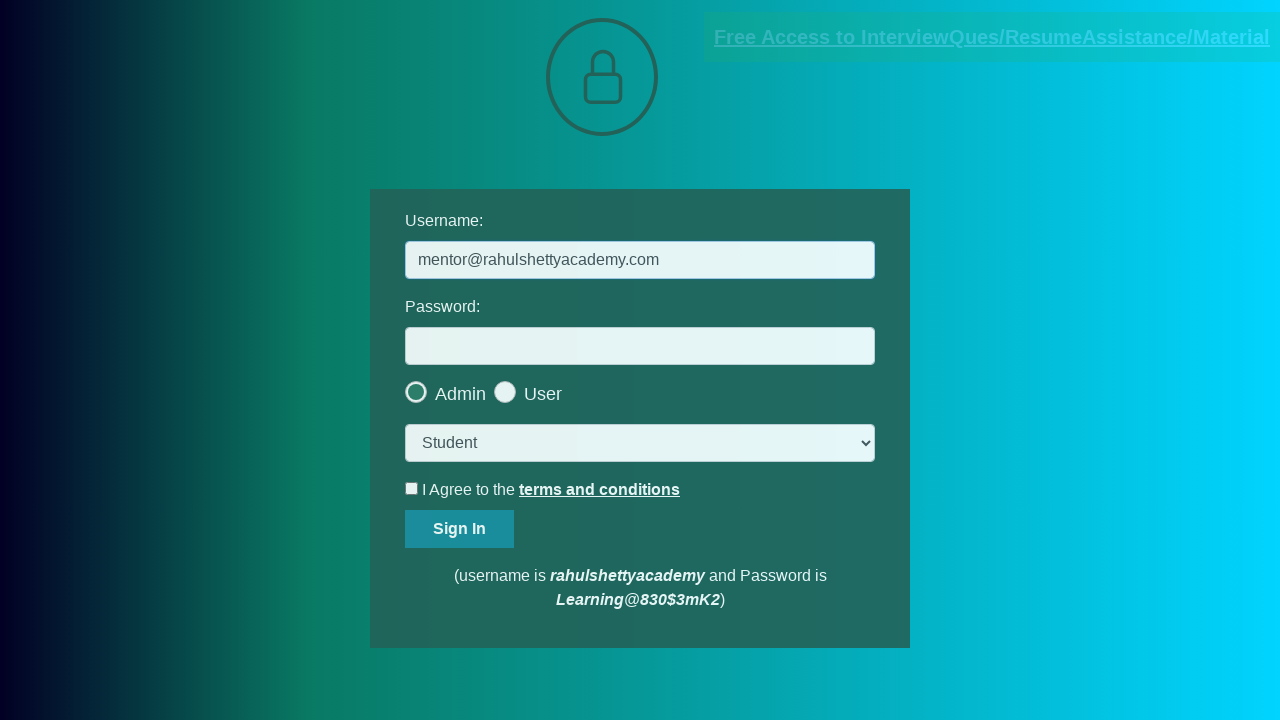

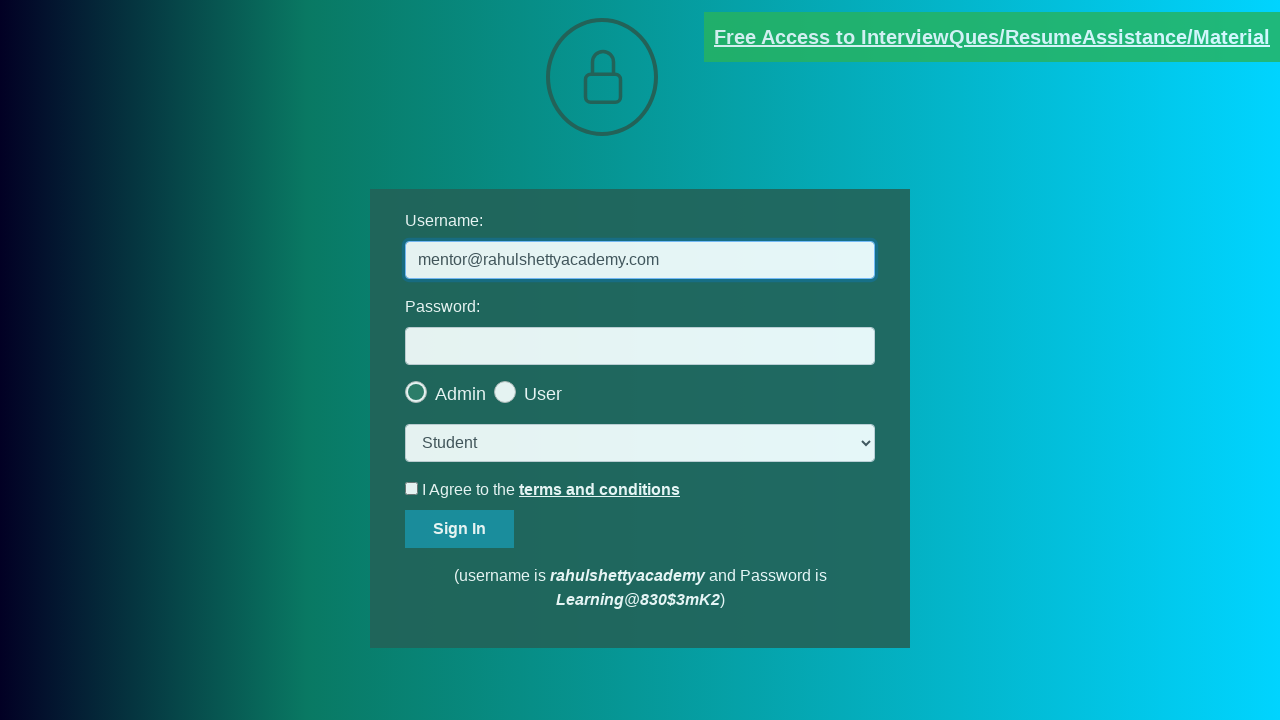